Navigates to carbon.now.sh with a code snippet and clicks the Export button to generate a code screenshot image.

Starting URL: https://carbon.now.sh/?l=auto&code=print%28%22Hello%20World%22%29

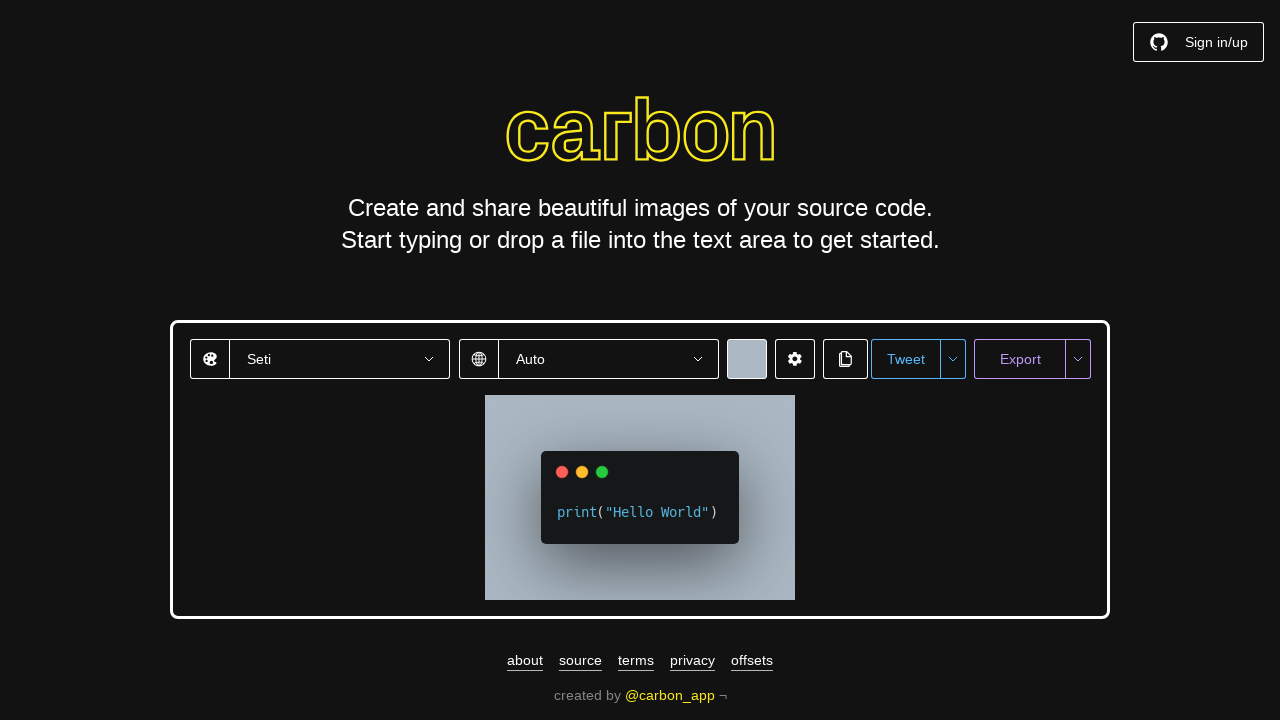

Waited for page to fully load (networkidle)
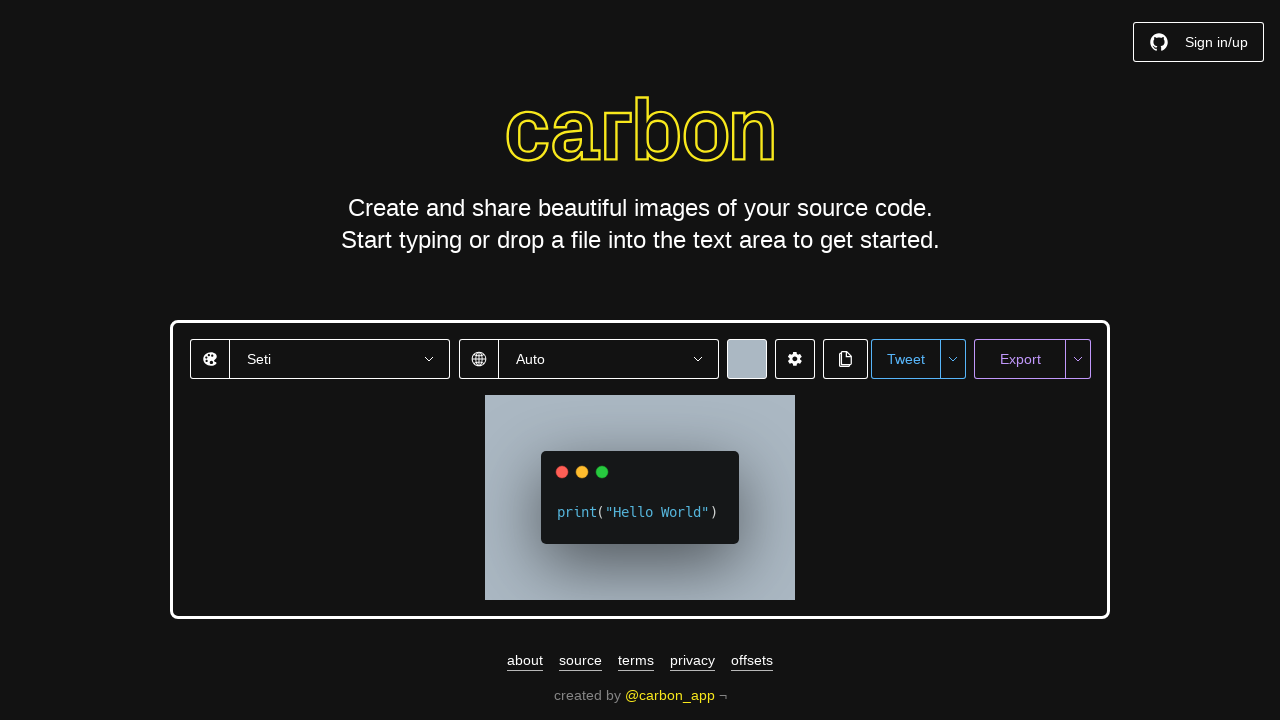

Clicked the Export button at (1020, 359) on xpath=//button[contains(text(),'Export')]
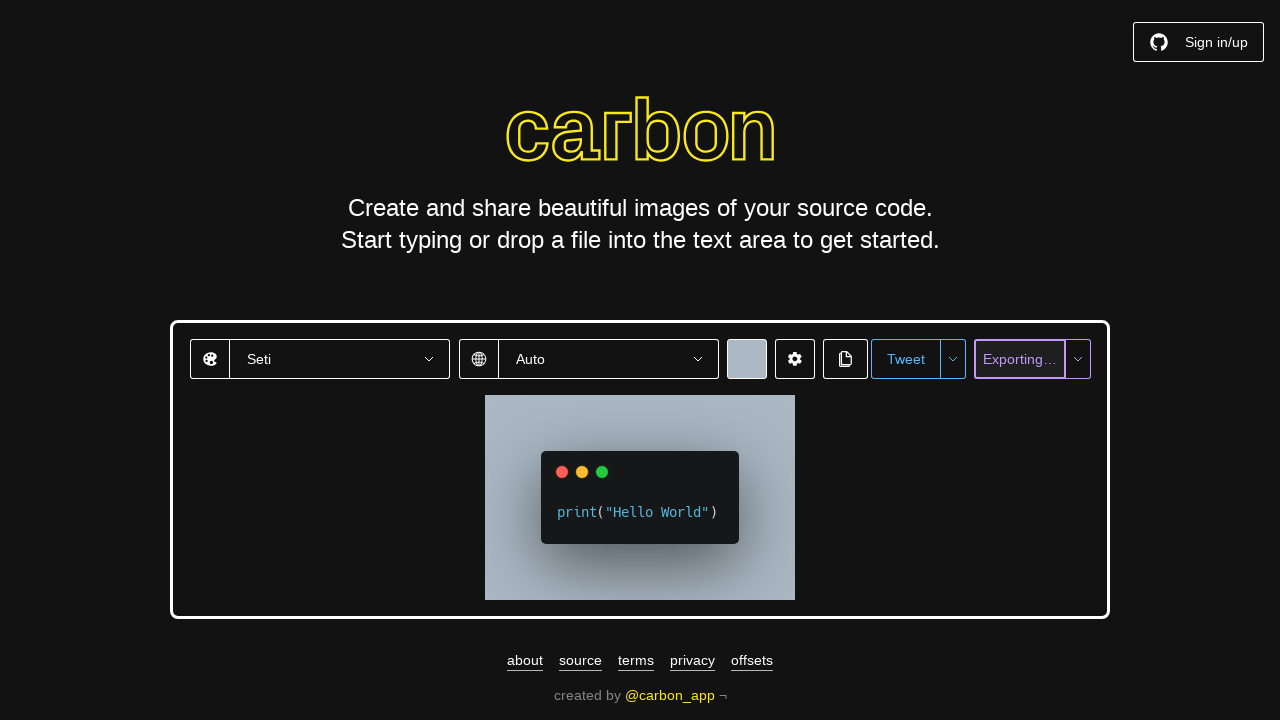

Waited 2 seconds for export action to complete
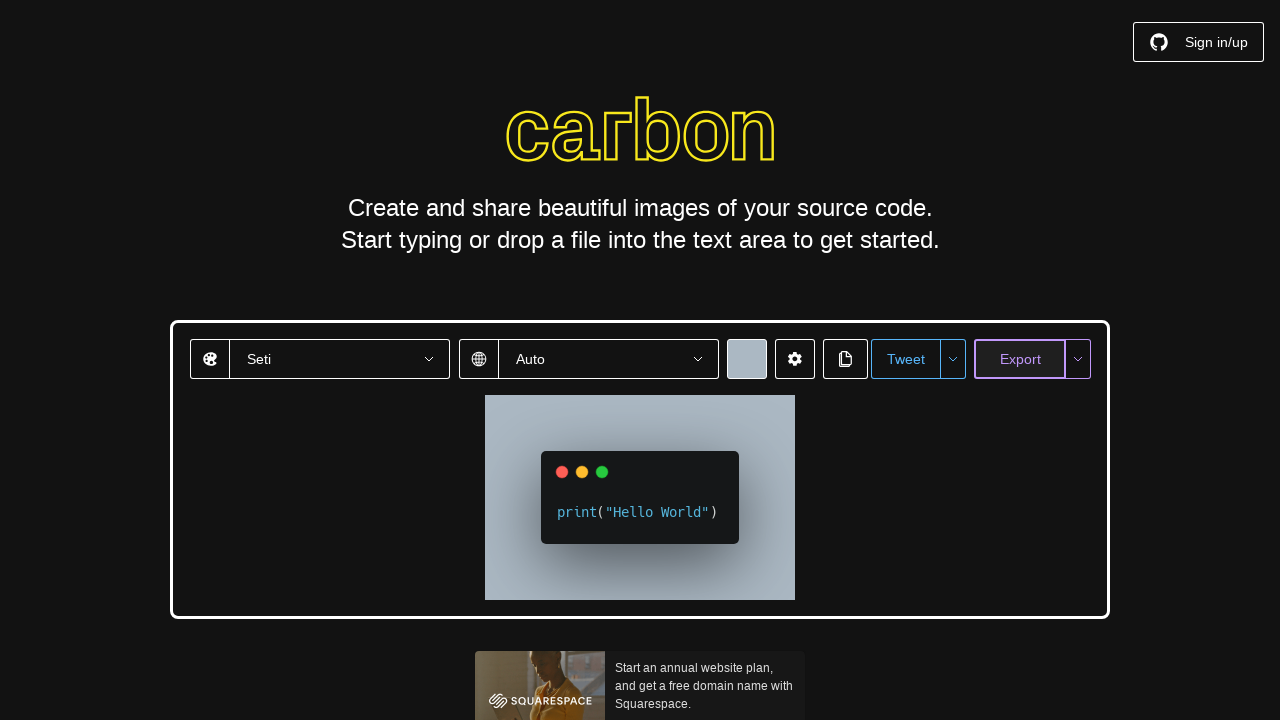

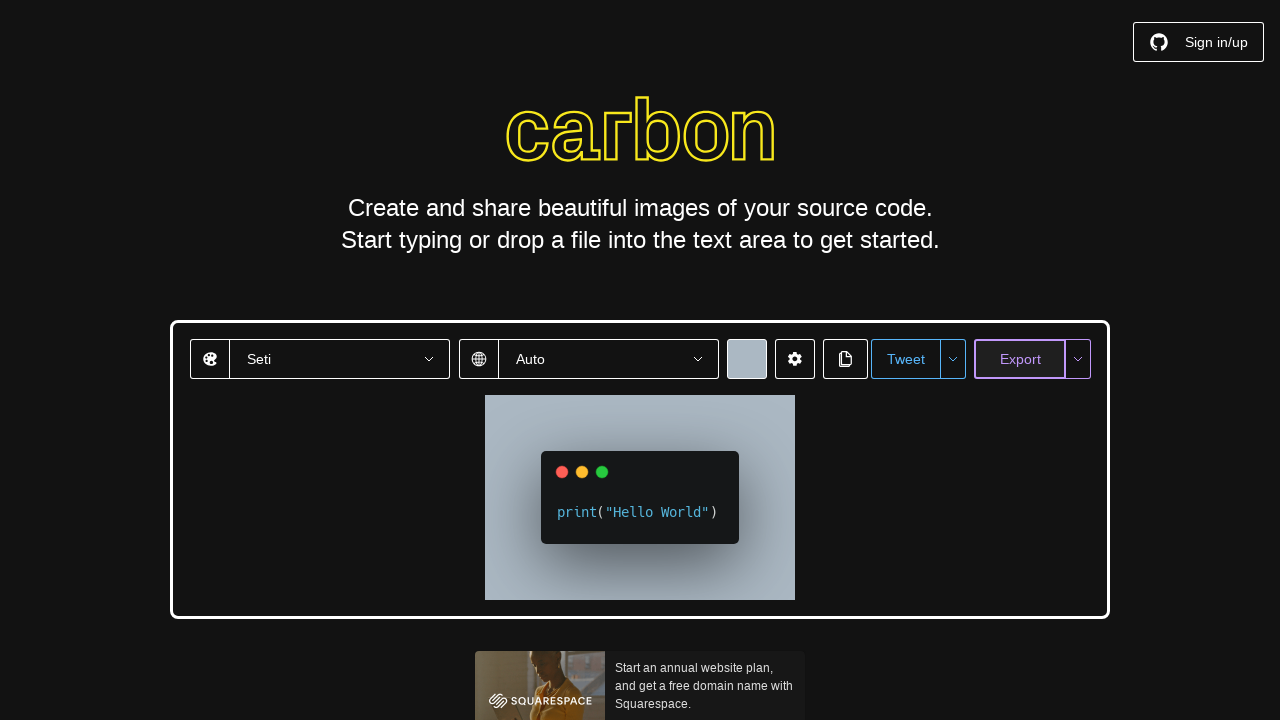